Tests table sorting and pagination functionality by clicking on column header to sort, verifying sort order, and navigating through pages to find a specific item

Starting URL: https://rahulshettyacademy.com/seleniumPractise/#/offers

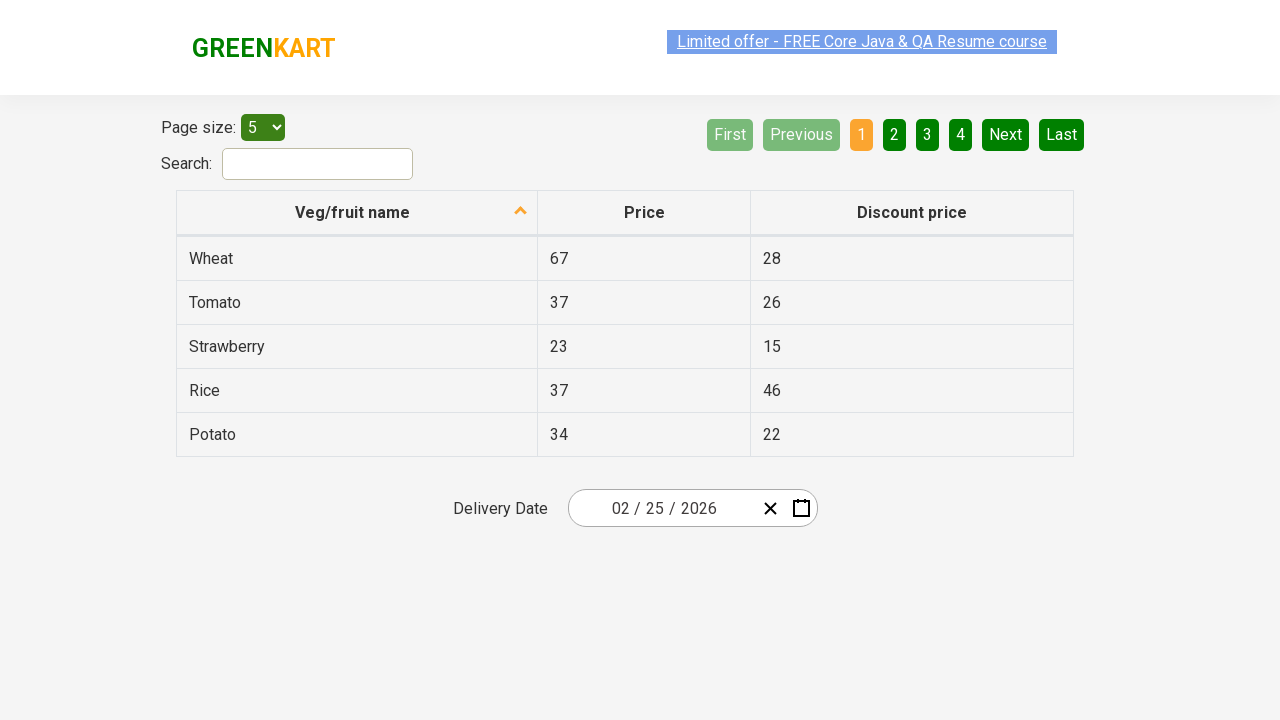

Clicked first column header to sort table at (357, 213) on xpath=//tr/th[1]
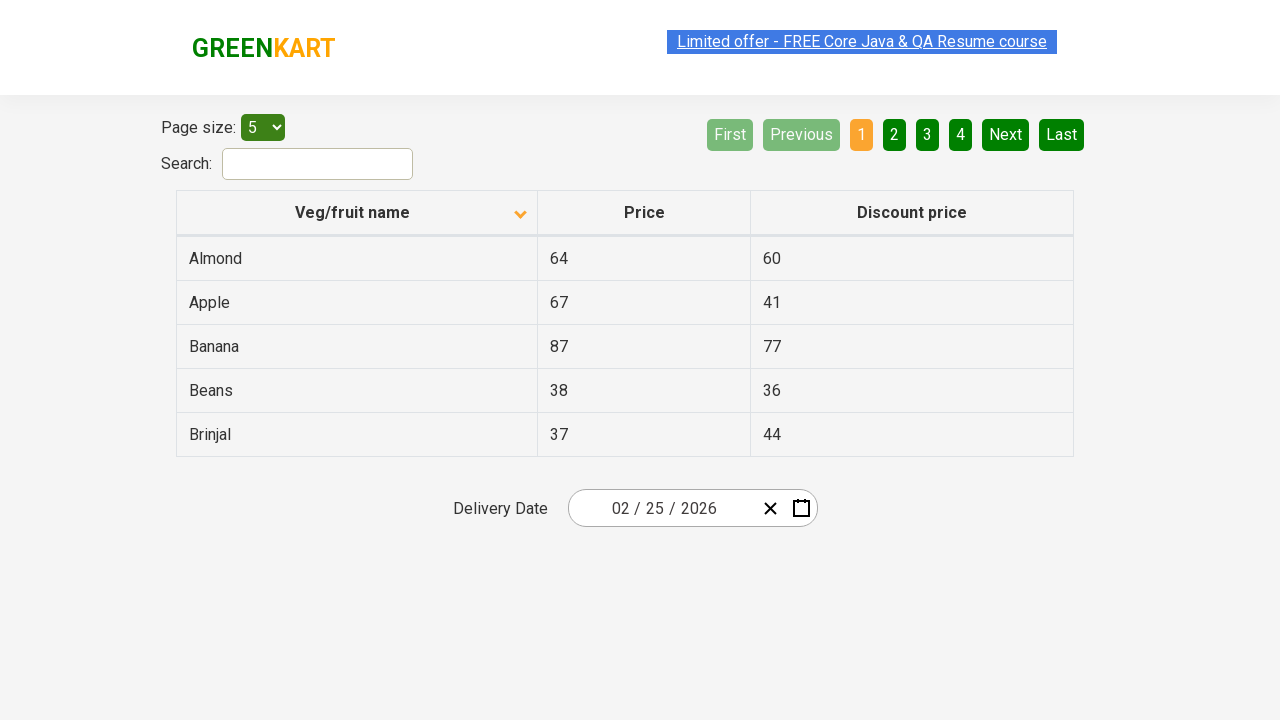

Retrieved all elements in first column
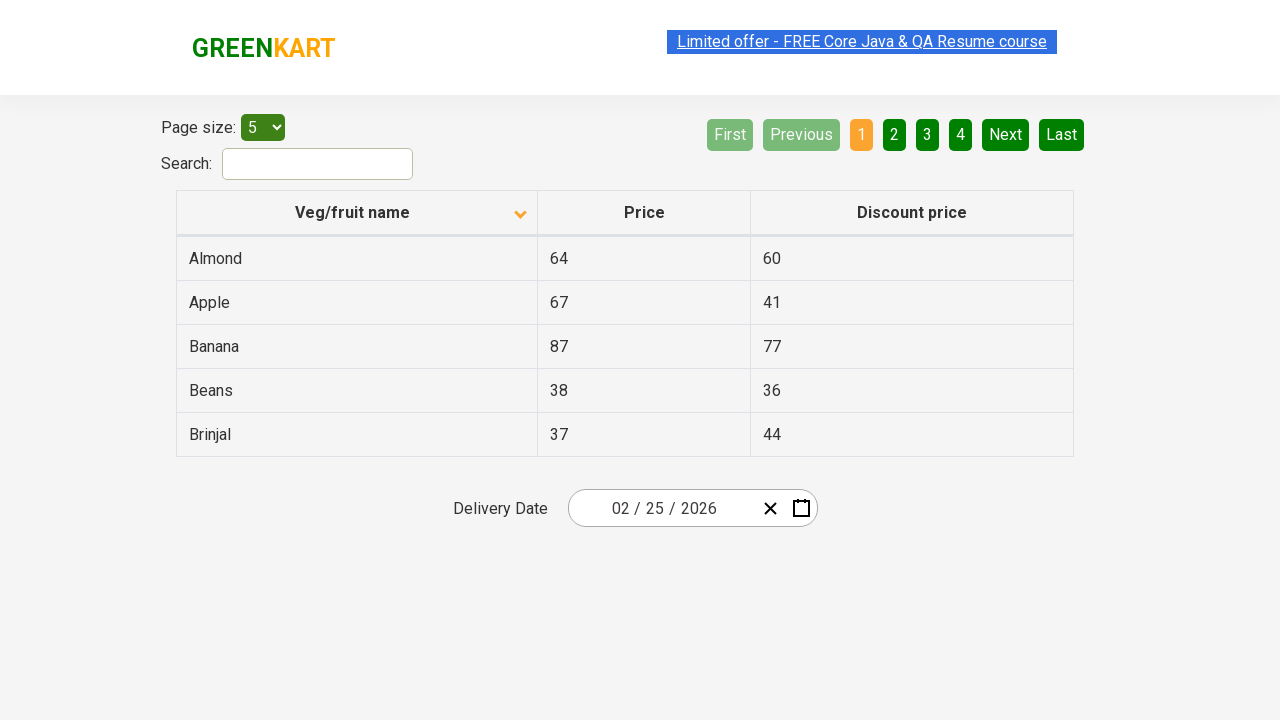

Extracted text from 5 elements: ['Almond', 'Apple', 'Banana', 'Beans', 'Brinjal']
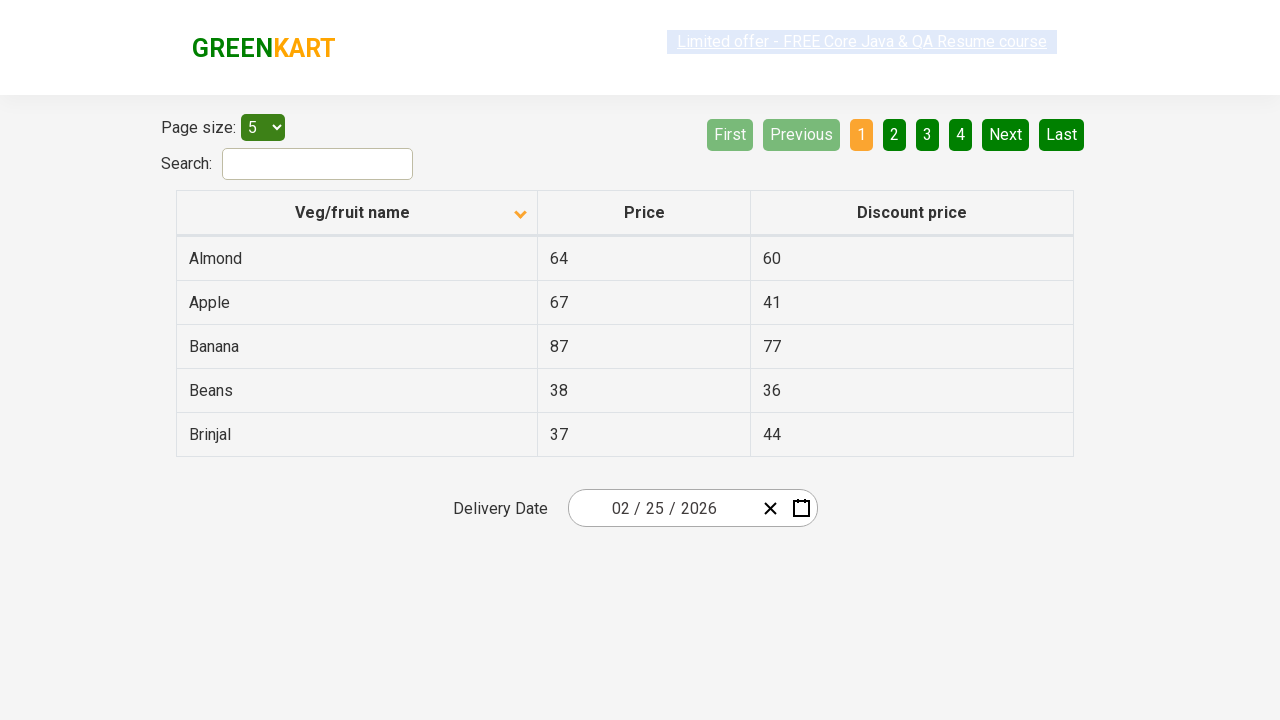

Created sorted version of the list
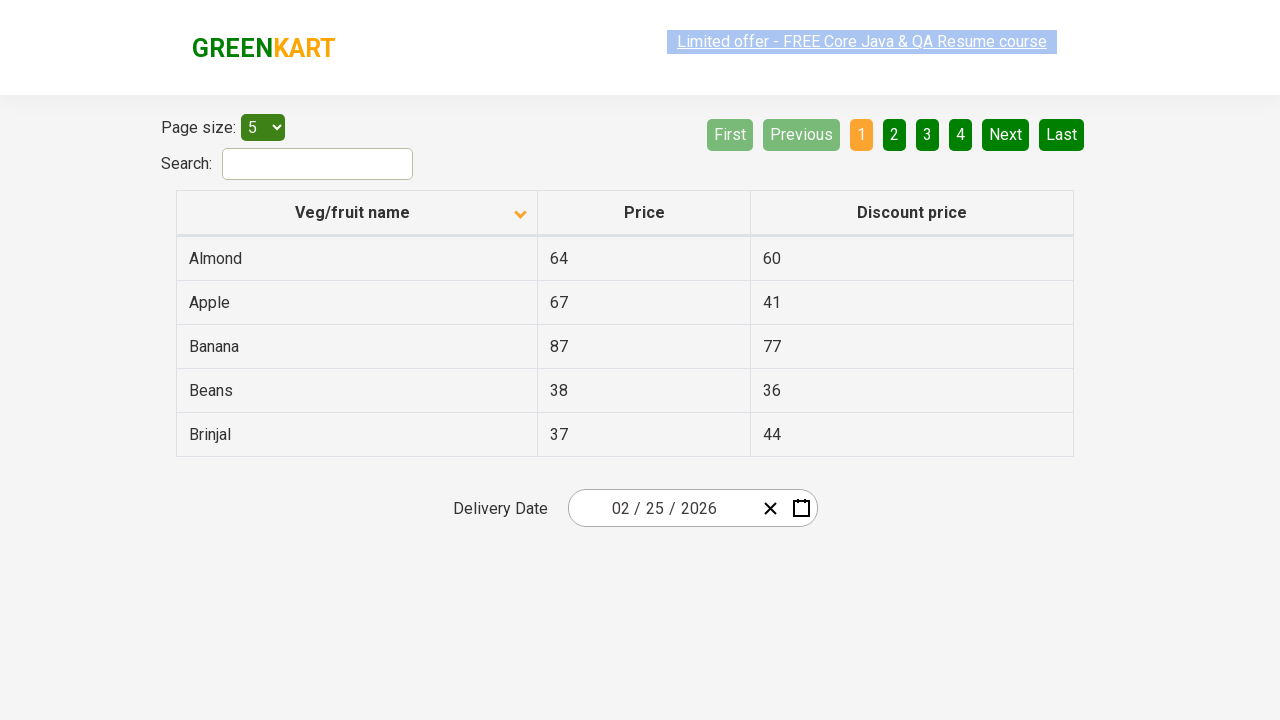

Verified table is properly sorted in ascending order
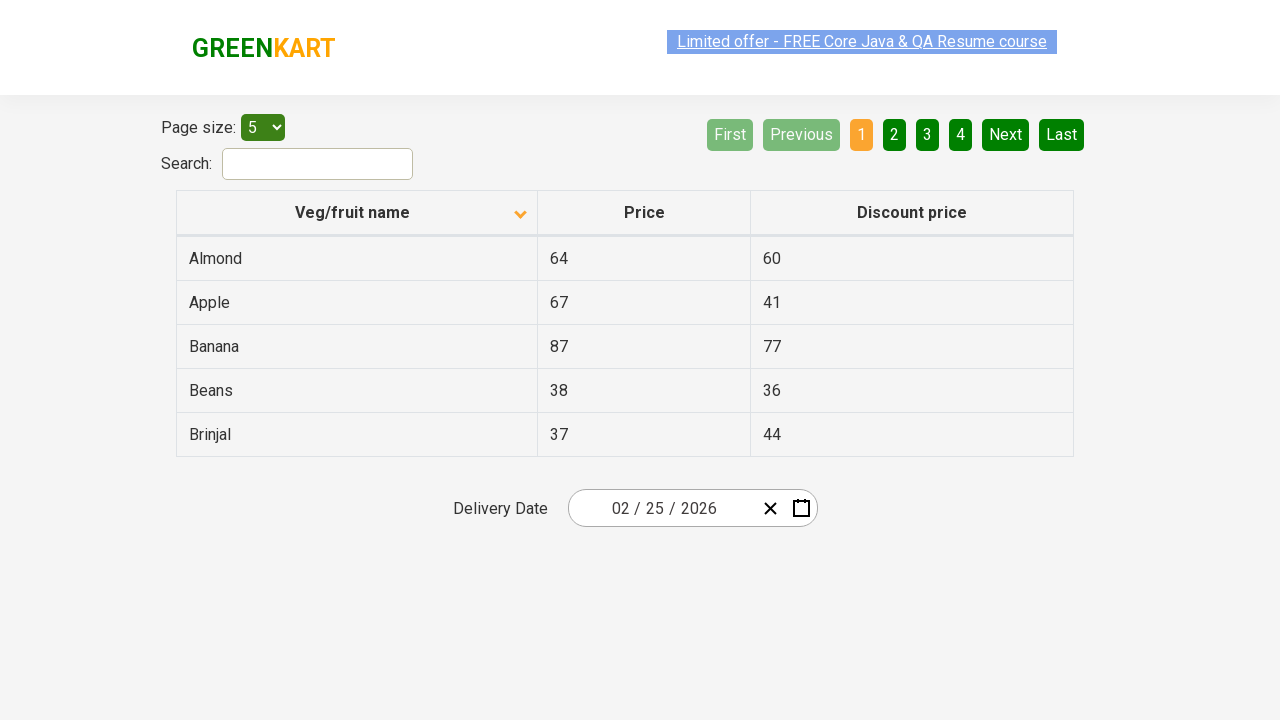

Retrieved 5 rows from current page
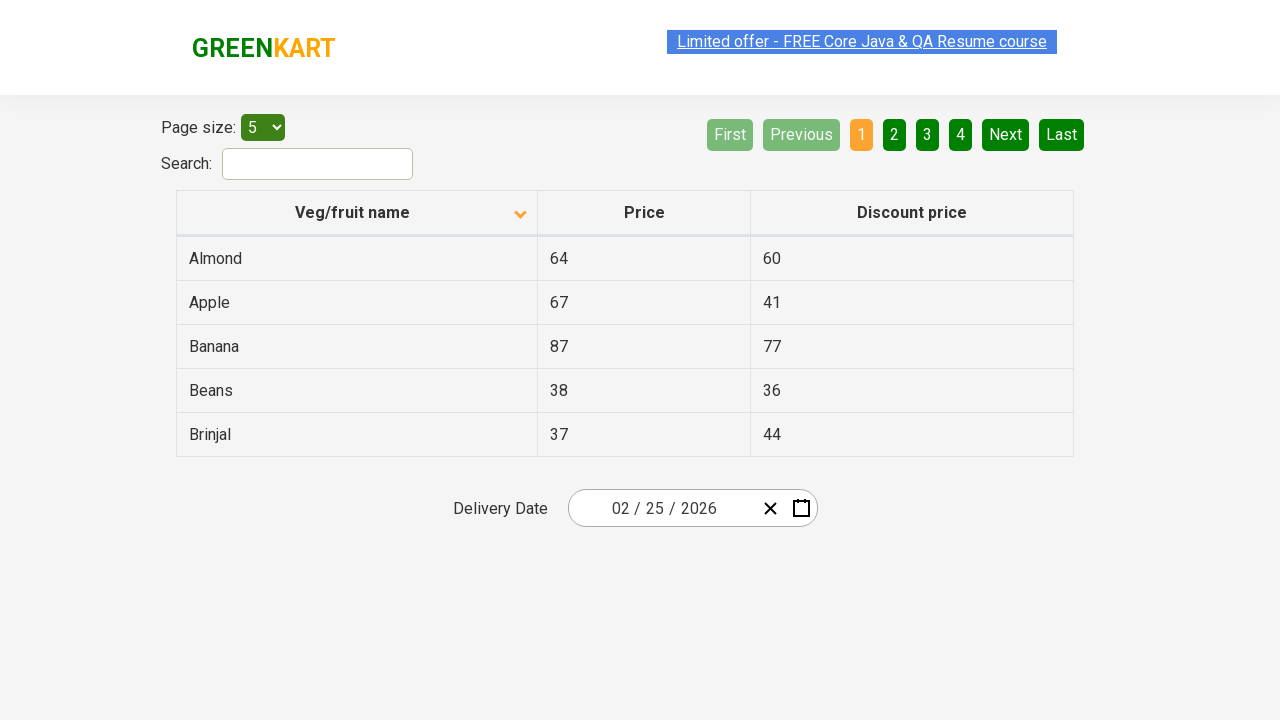

Rice not found on current page, navigated to next page at (1006, 134) on [aria-label='Next']
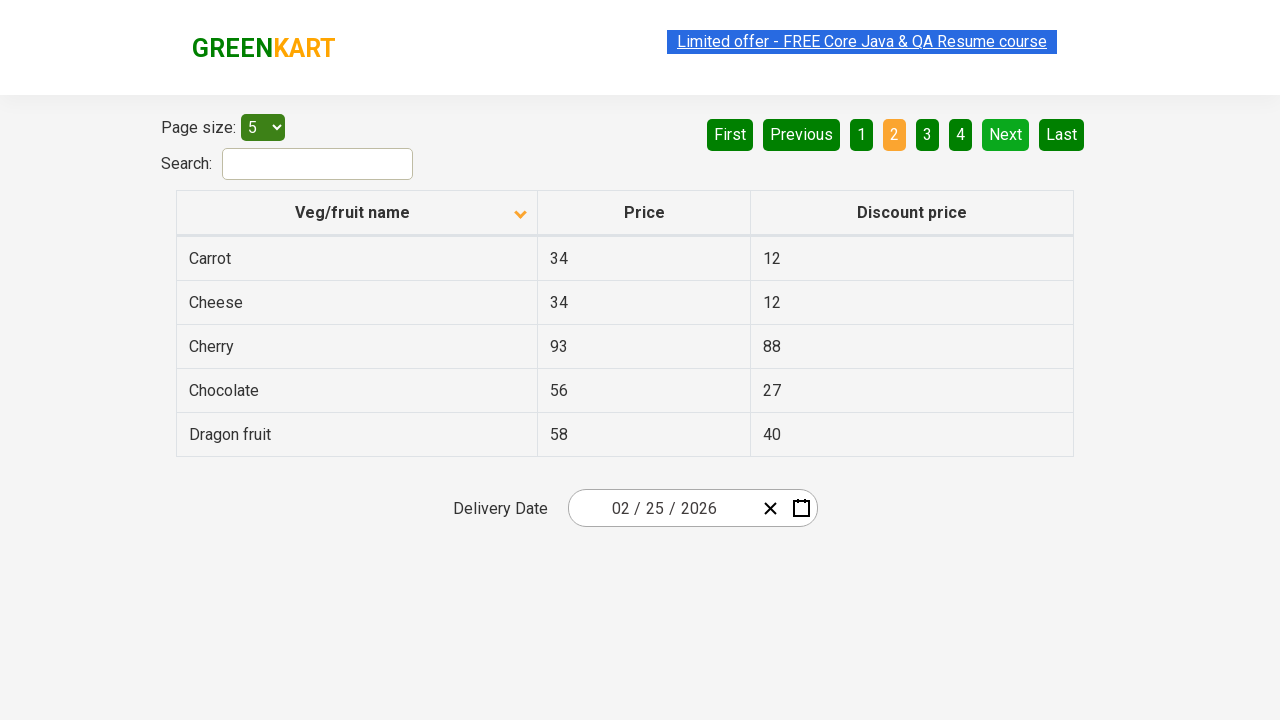

Retrieved 5 rows from current page
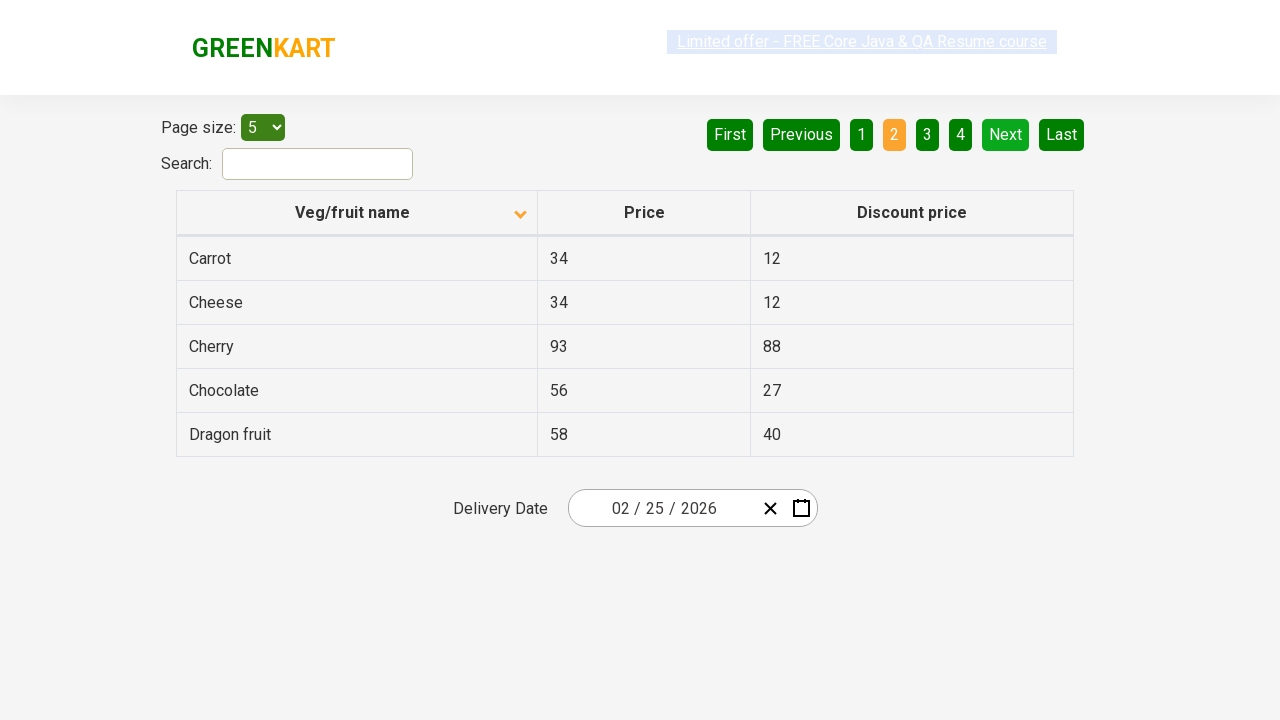

Rice not found on current page, navigated to next page at (1006, 134) on [aria-label='Next']
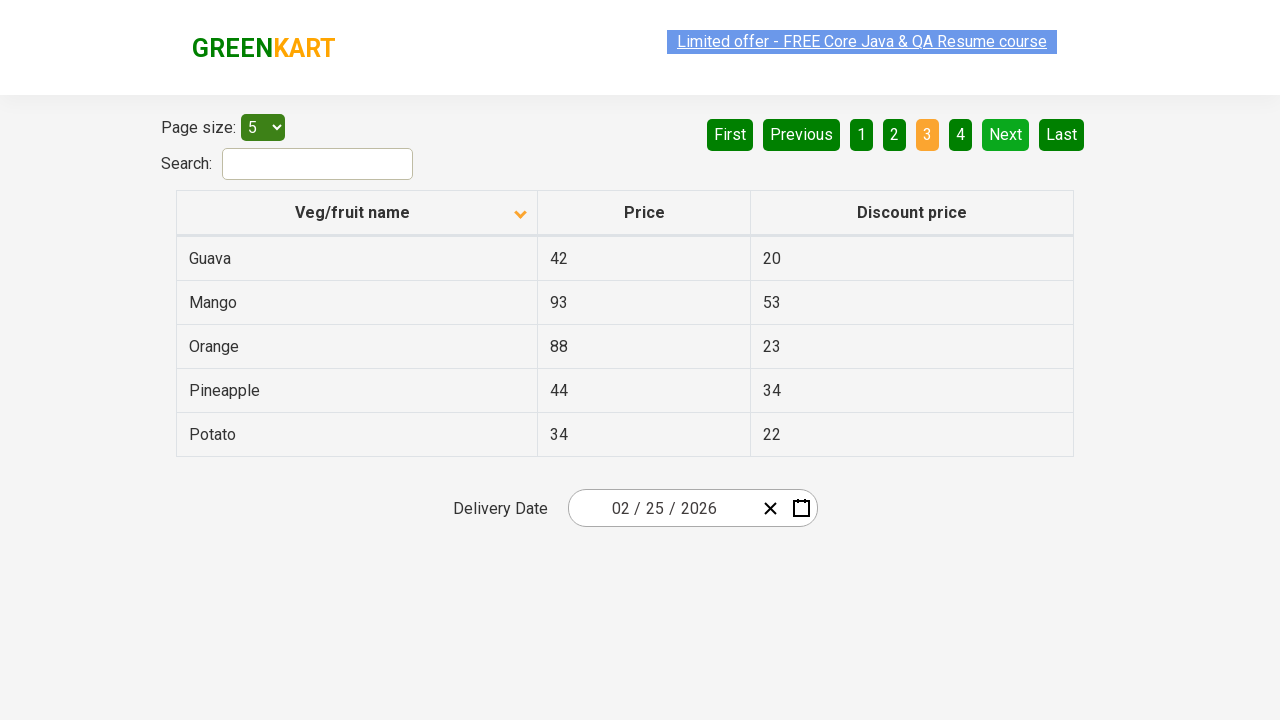

Retrieved 5 rows from current page
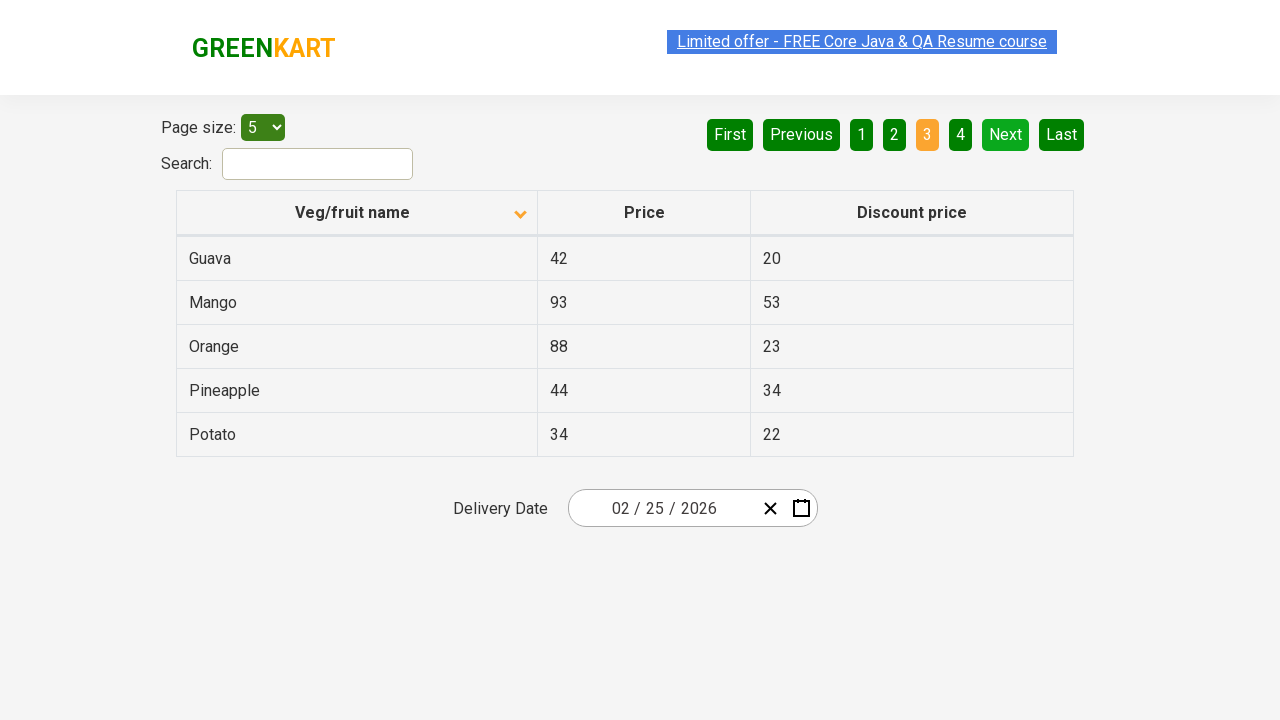

Rice not found on current page, navigated to next page at (1006, 134) on [aria-label='Next']
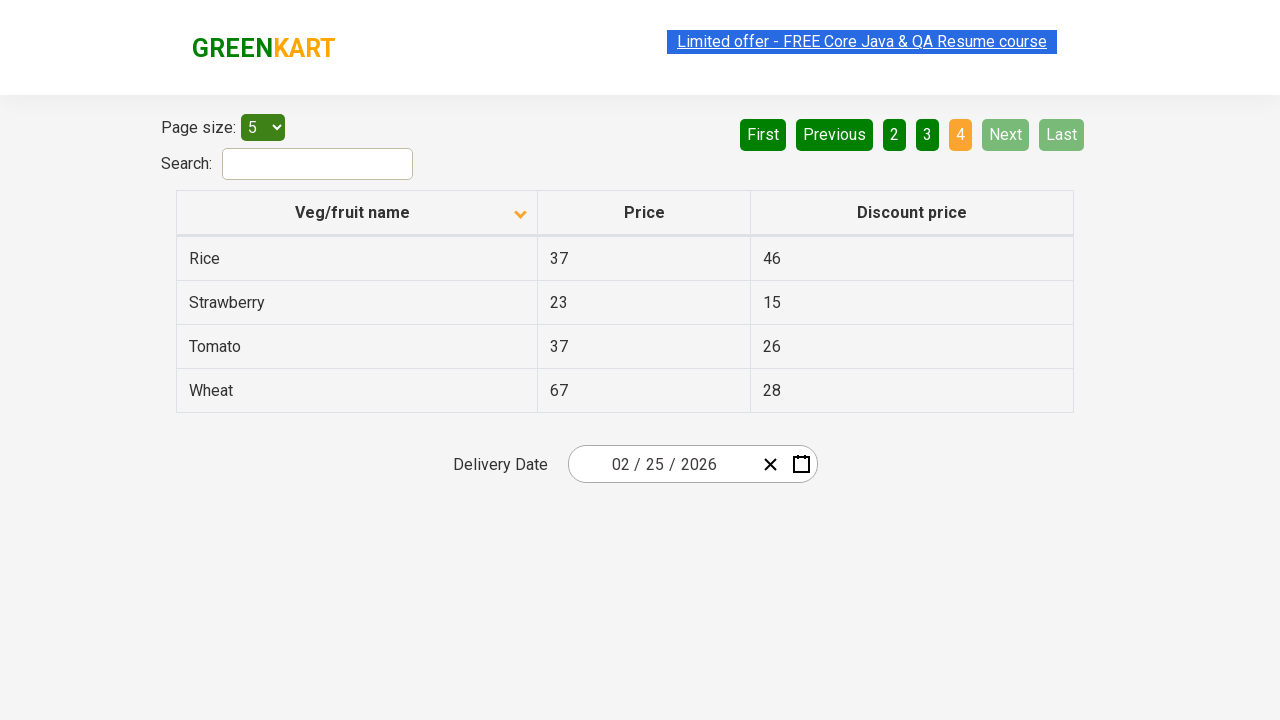

Retrieved 4 rows from current page
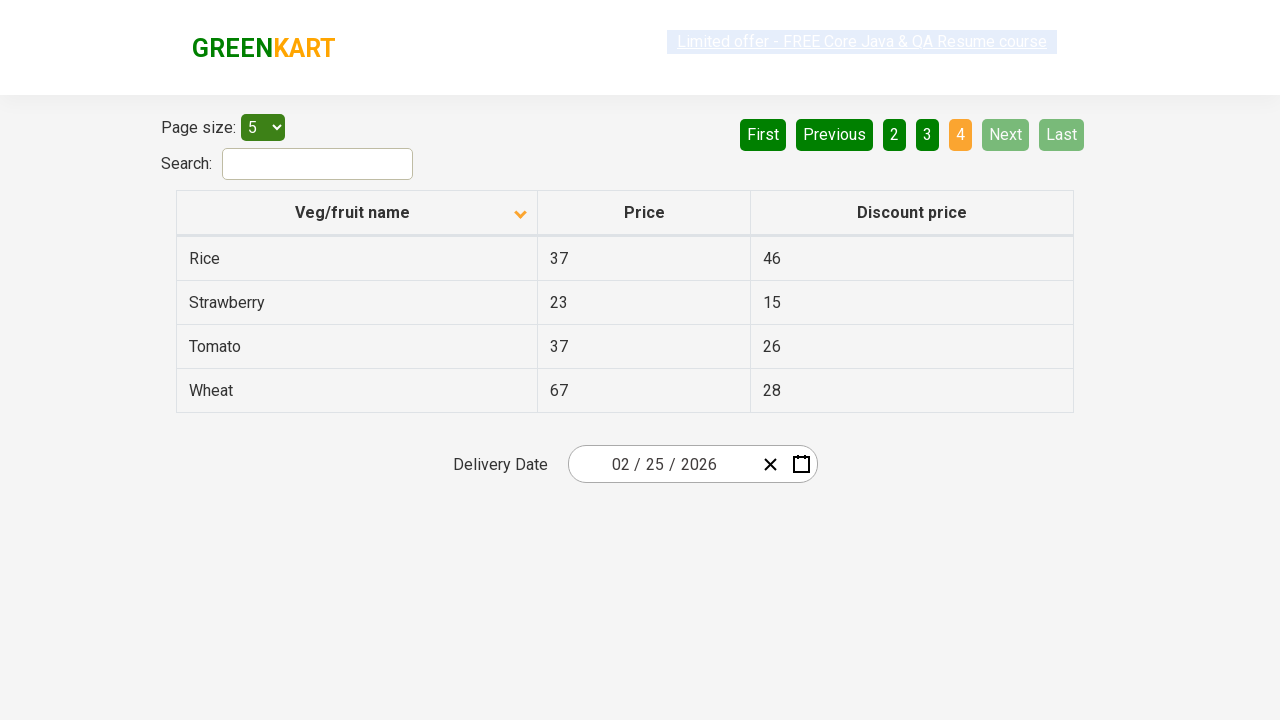

Found Rice item with price: 37
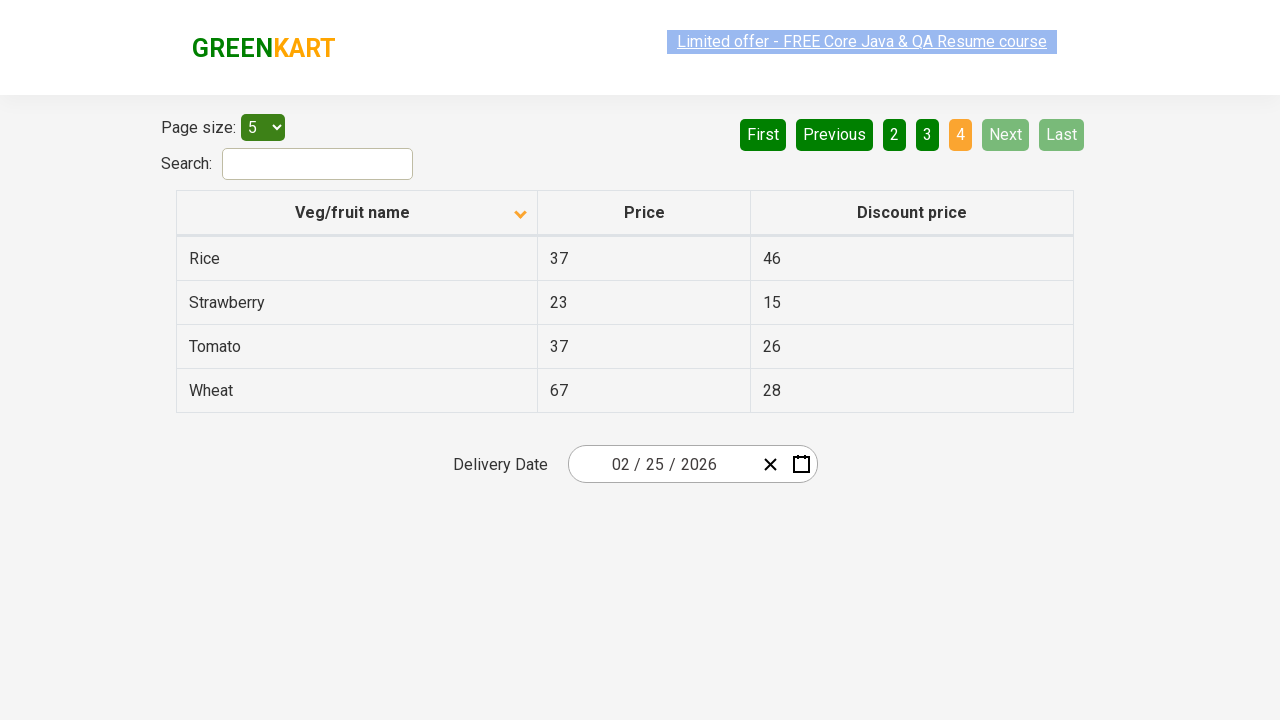

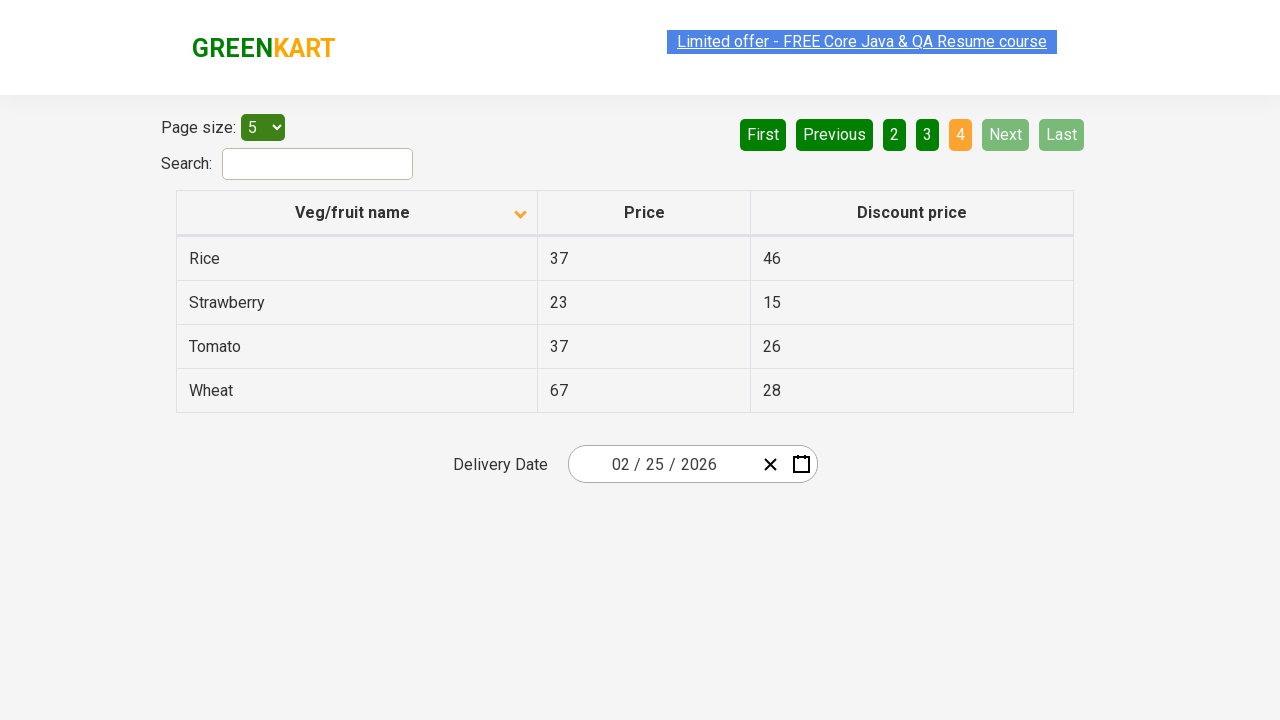